Tests listening to both console logs and JavaScript exceptions by clicking buttons that trigger each type of log entry and verifying they are captured.

Starting URL: https://www.selenium.dev/selenium/web/bidi/logEntryAdded.html

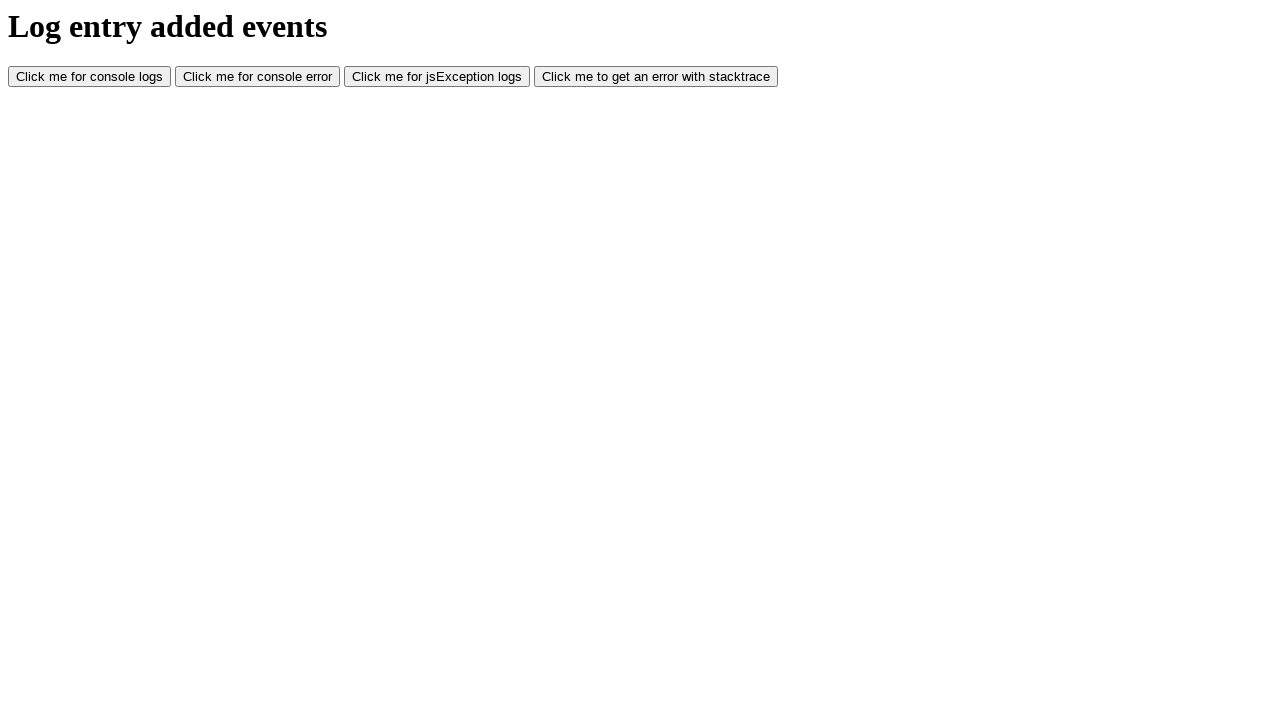

Set up console message listener
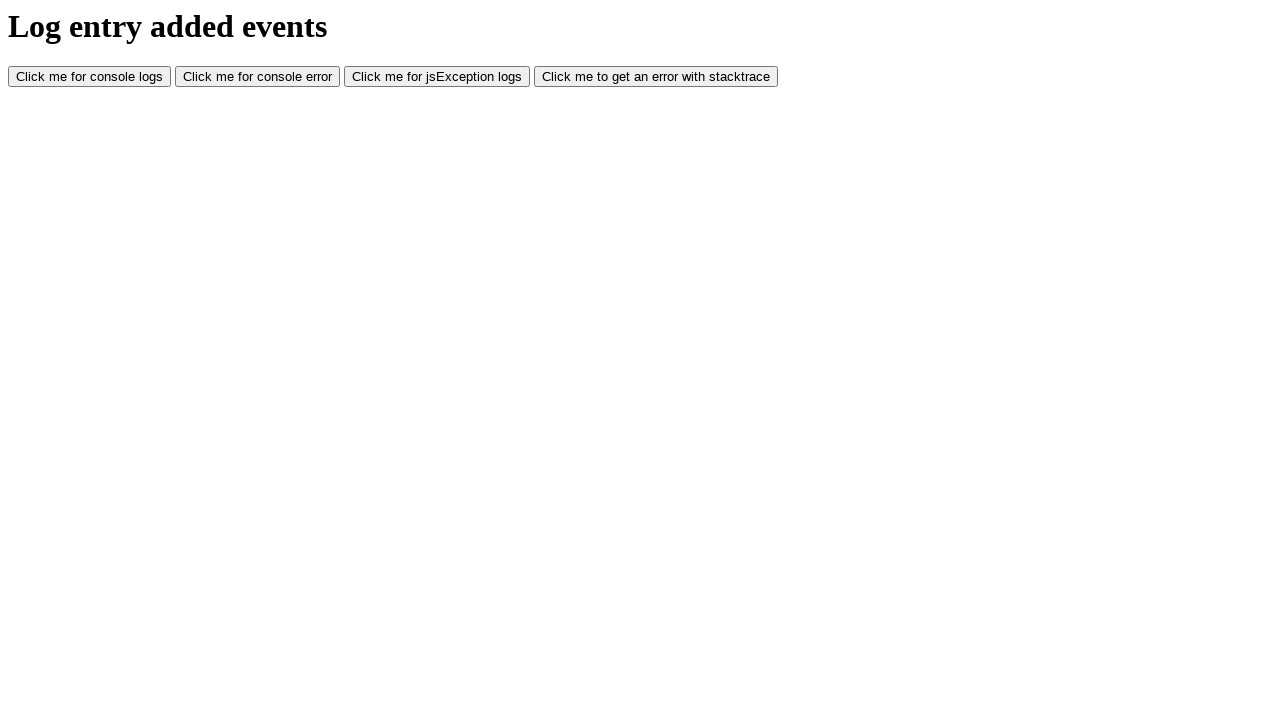

Set up page error listener
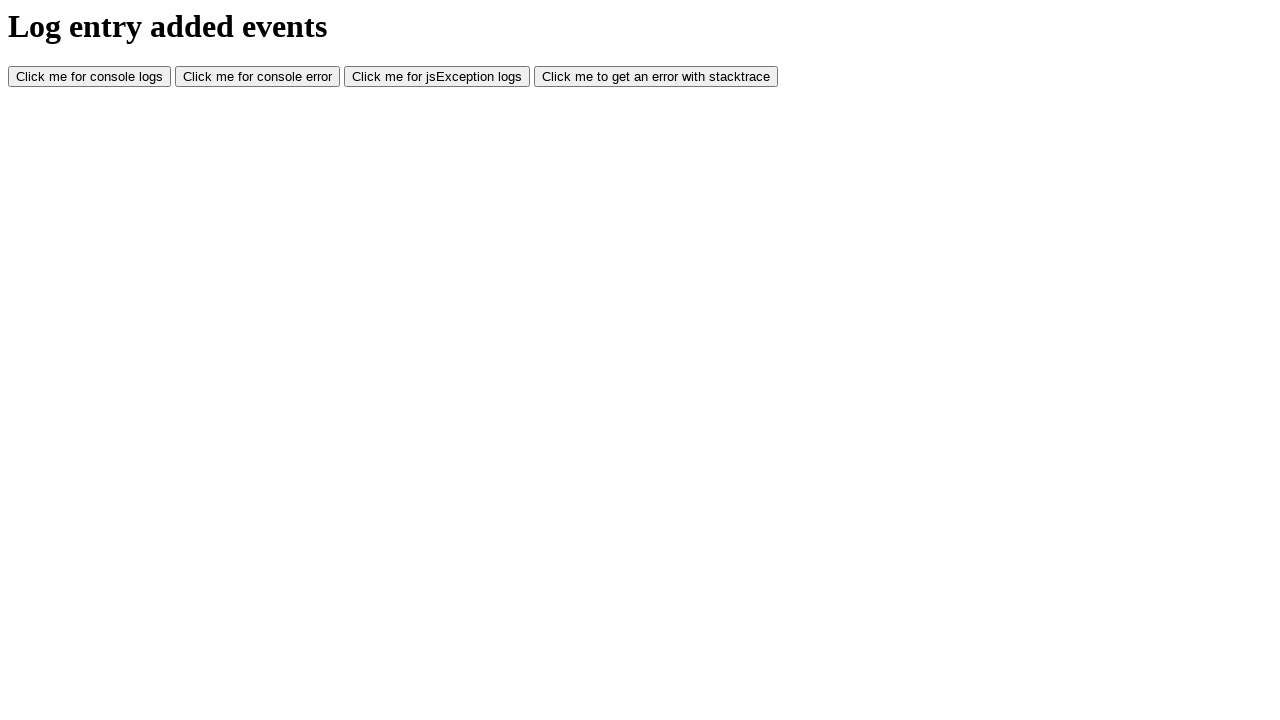

Clicked console log button to trigger console message at (90, 77) on #consoleLog
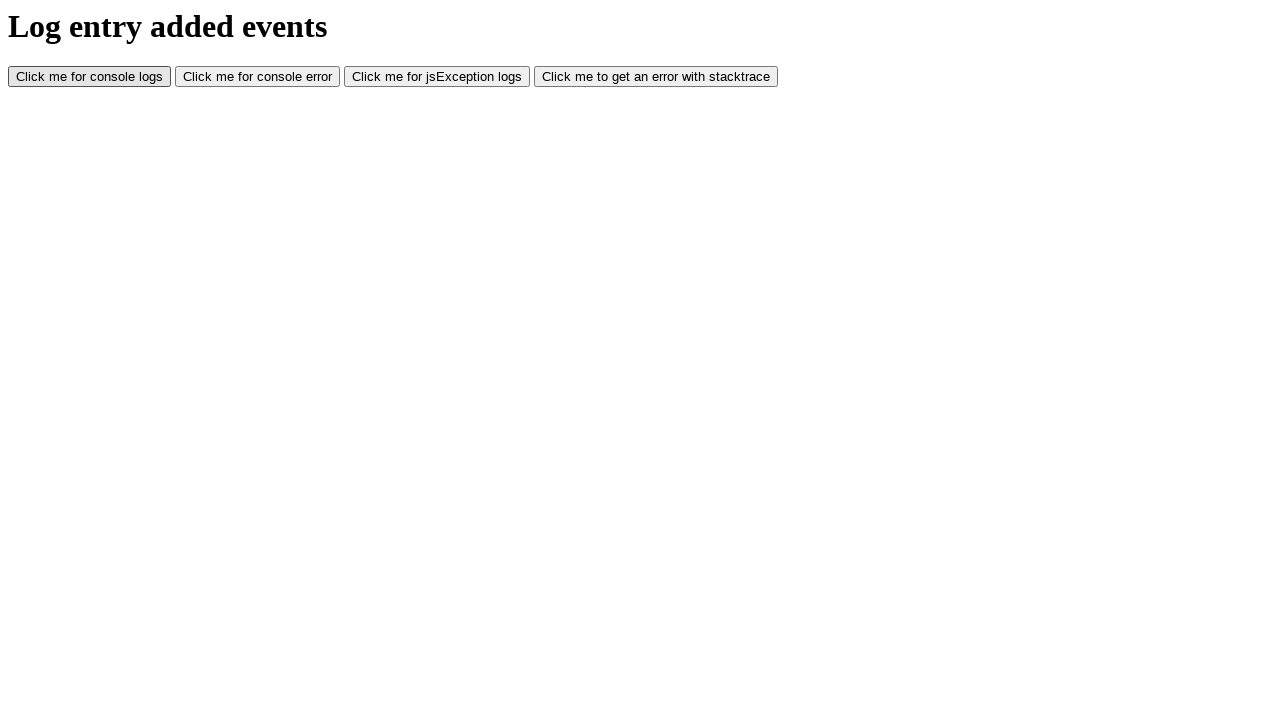

Clicked JS exception button to trigger JavaScript error at (437, 77) on #jsException
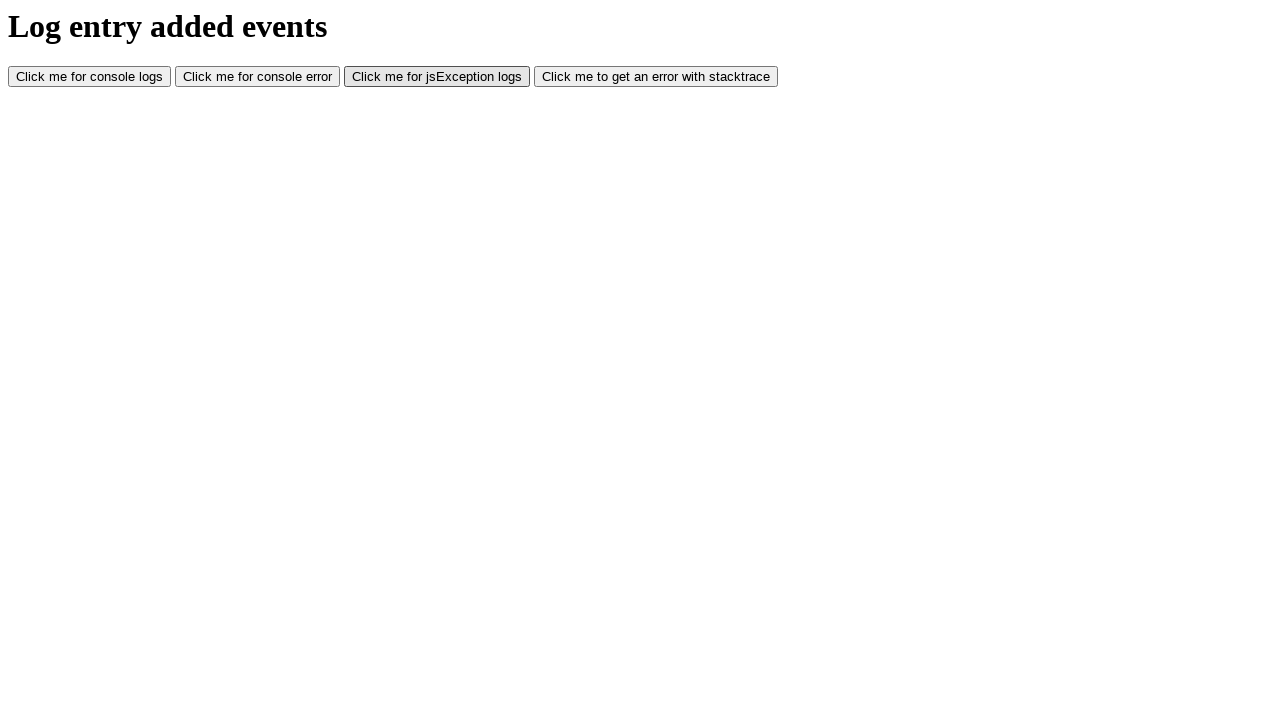

Waited 1000ms for events to be captured
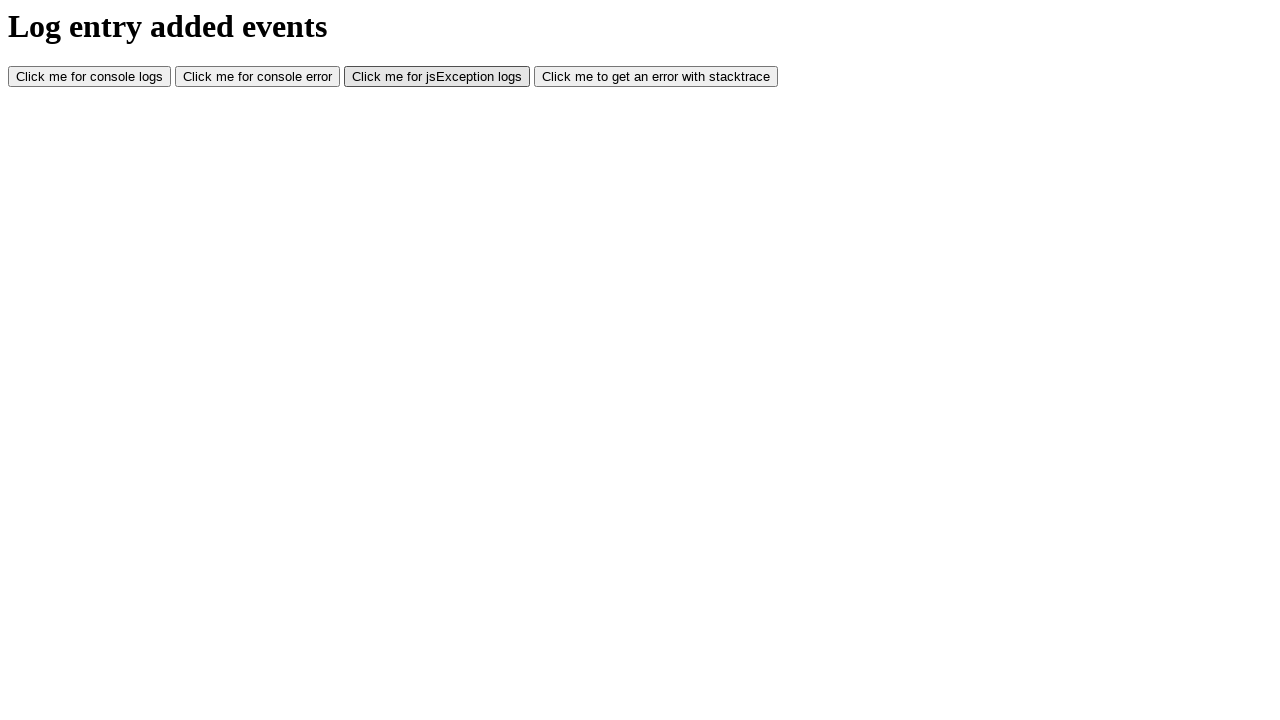

Verified at least one console message was captured
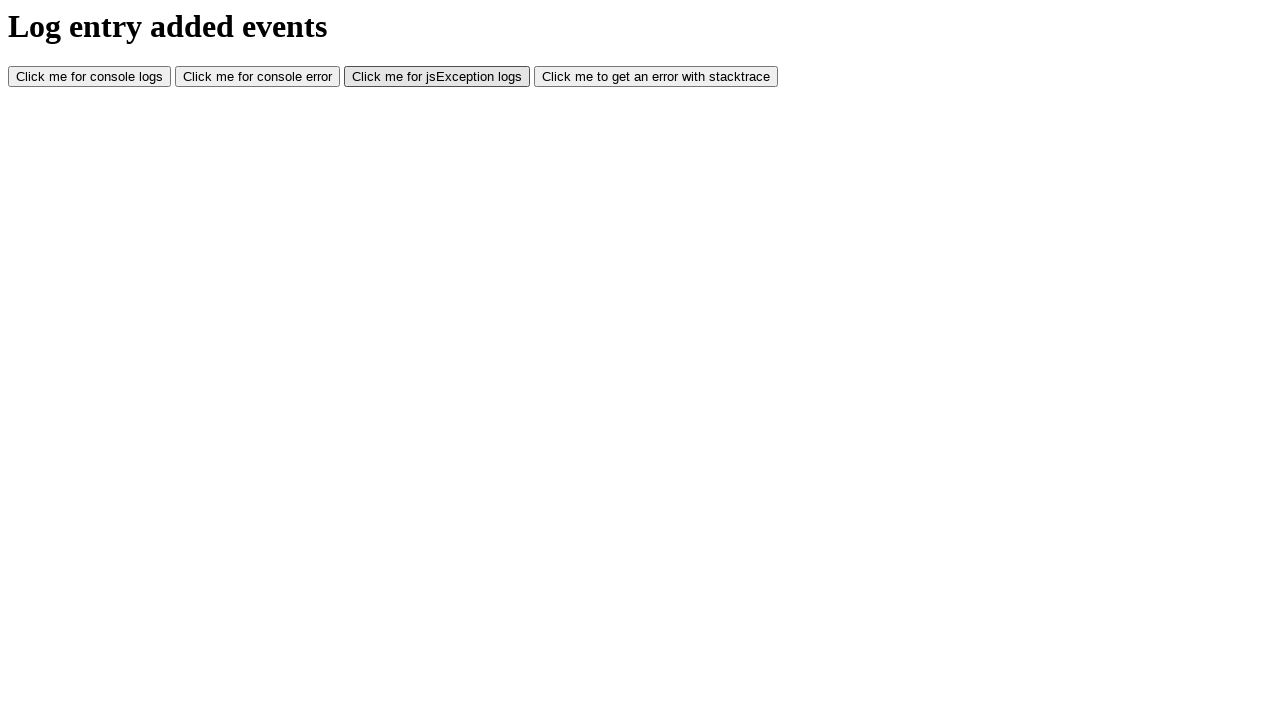

Verified first console message text is 'Hello, world!'
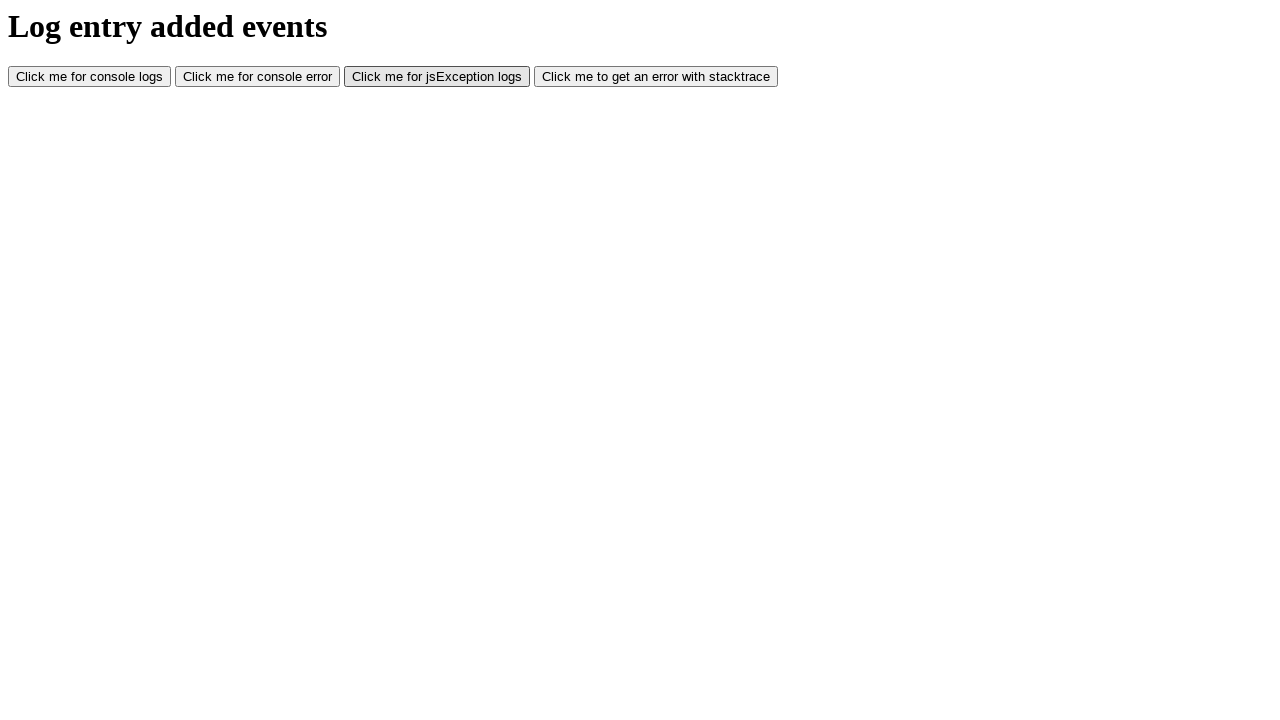

Verified at least one JavaScript error was captured
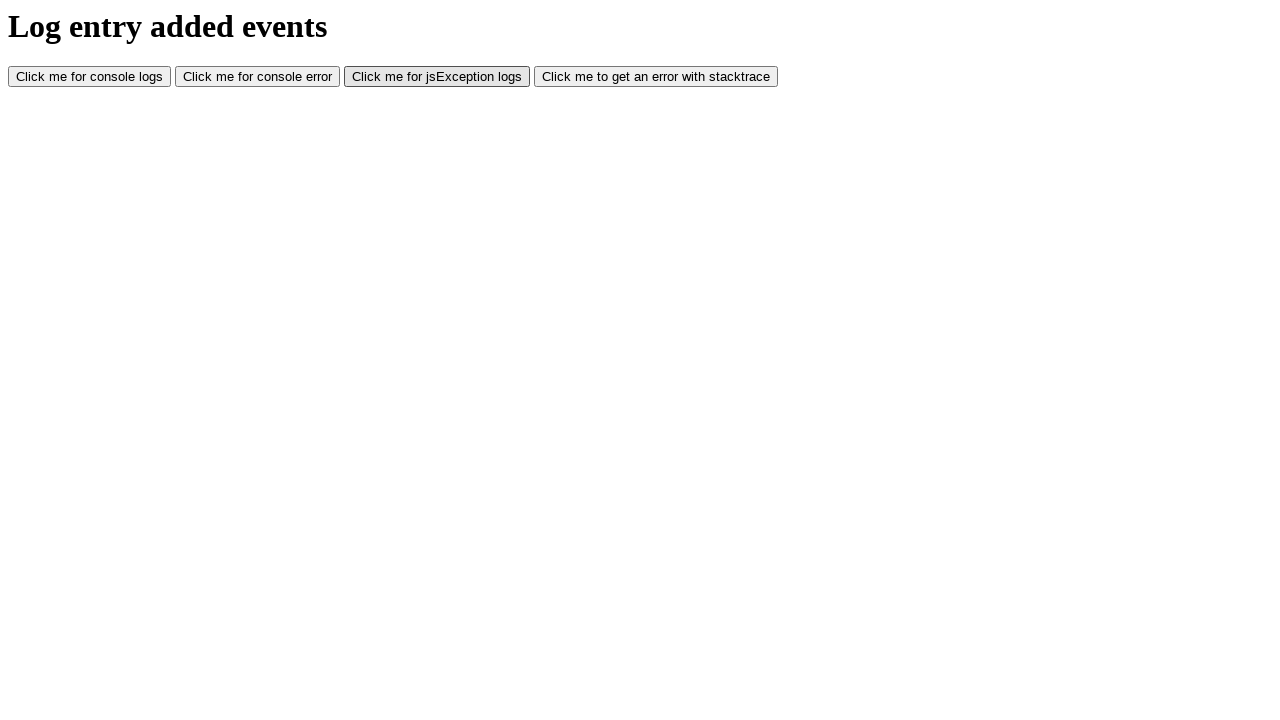

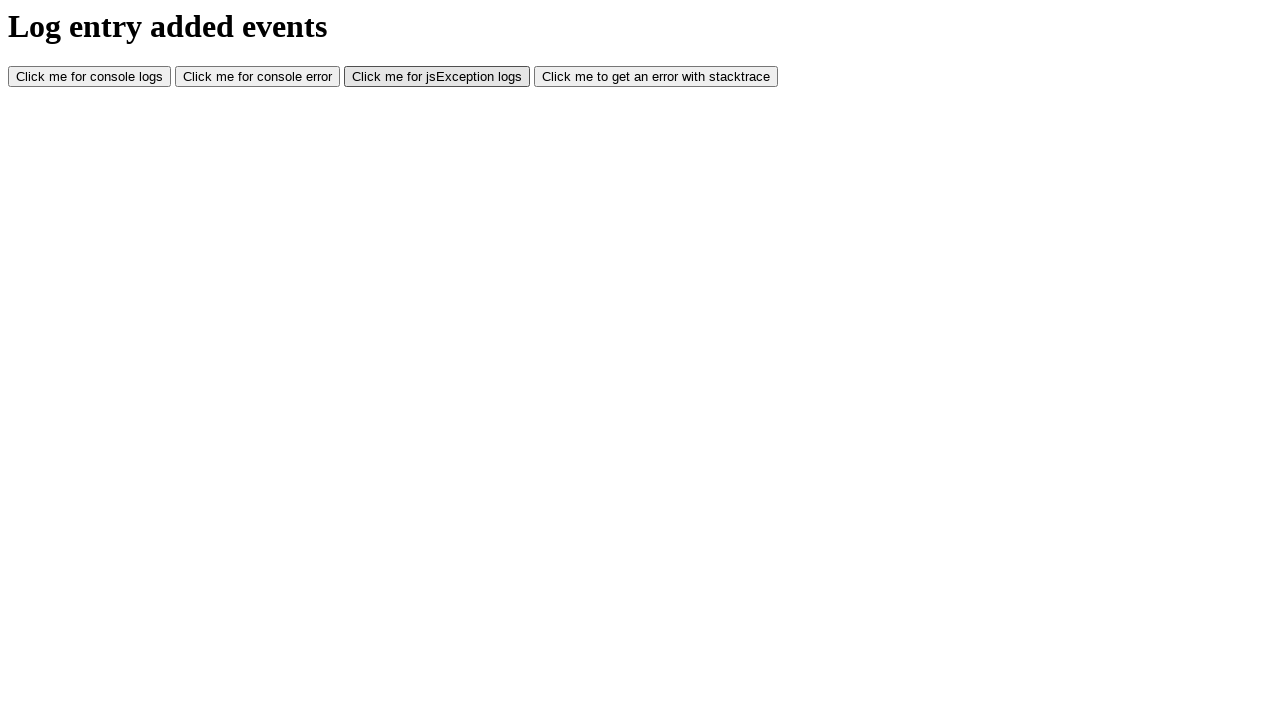